Tests form validation with special character input

Starting URL: http://testingchallenges.thetestingmap.org/index.php

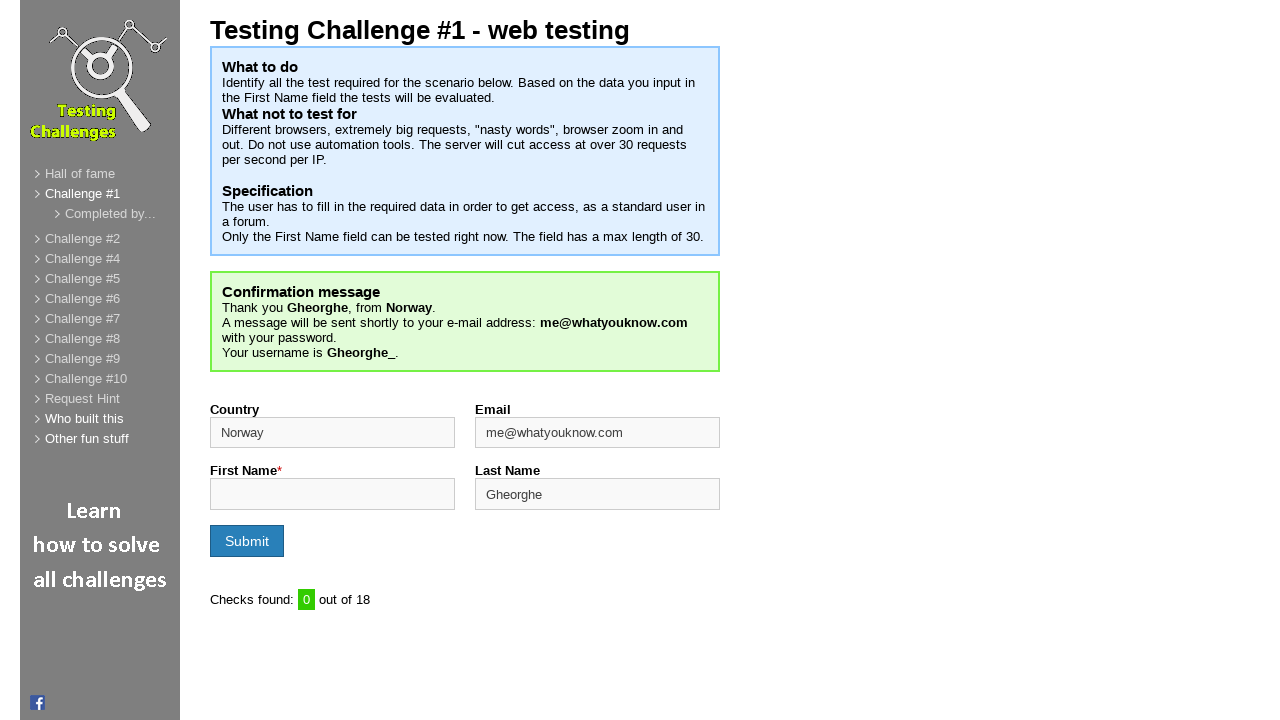

Filled first name field with special character '%' on input#firstname
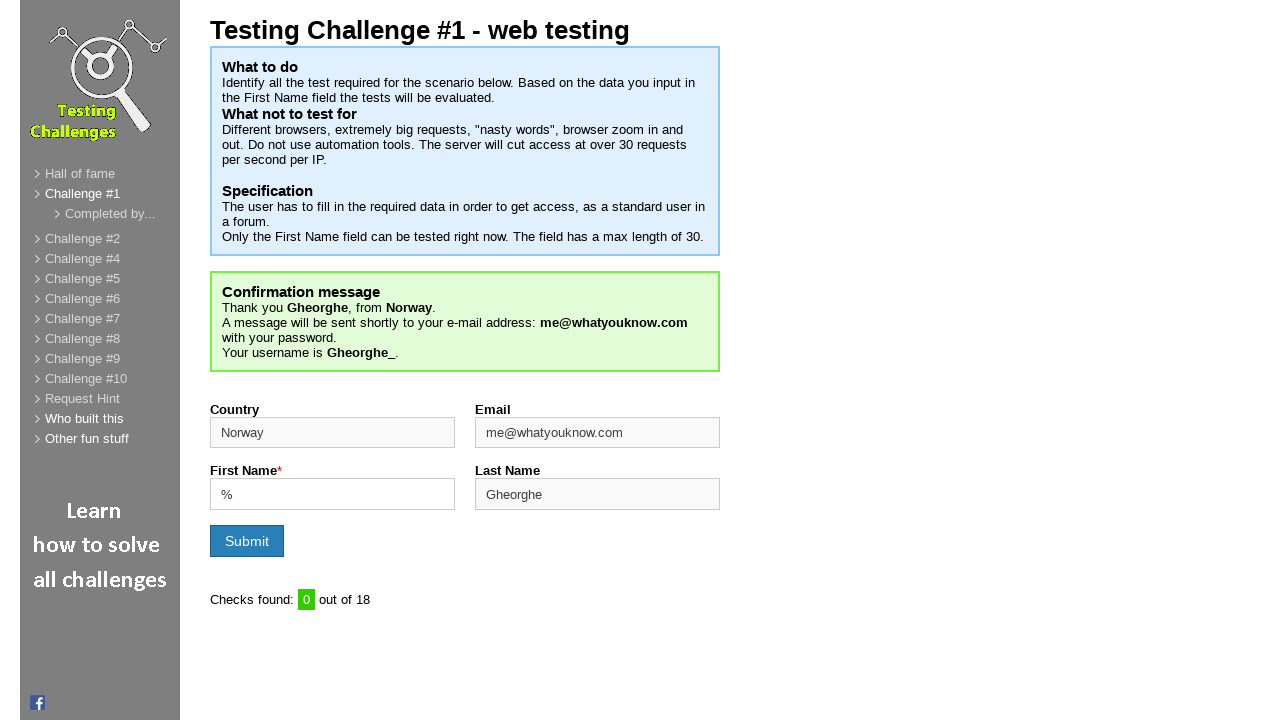

Clicked submit button to submit form with special character at (247, 541) on input[type='submit']
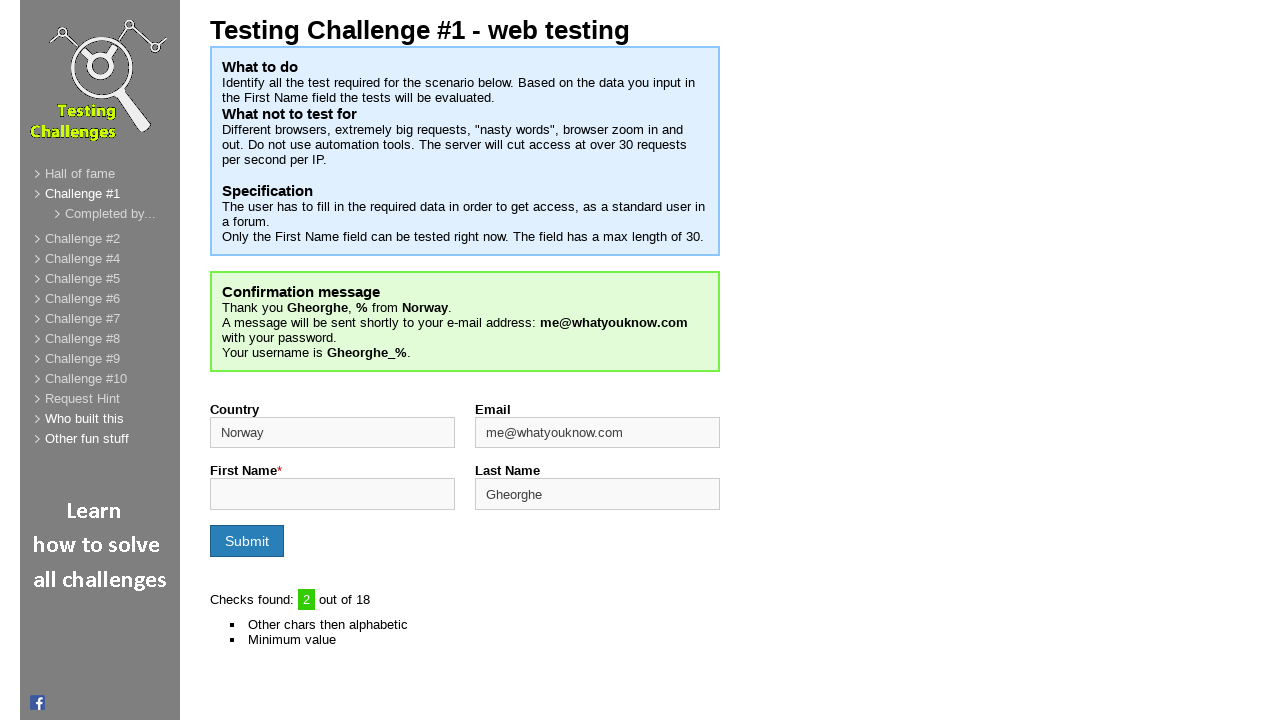

Form validation counter element loaded, special character validation confirmed
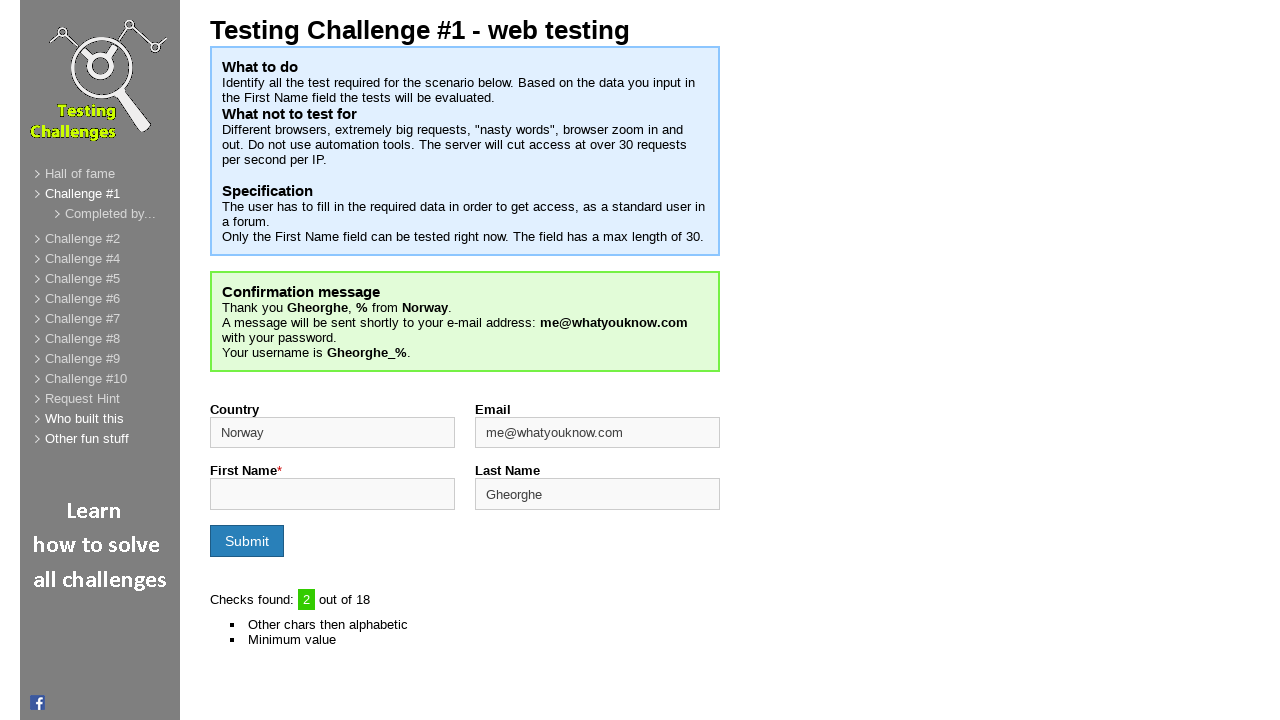

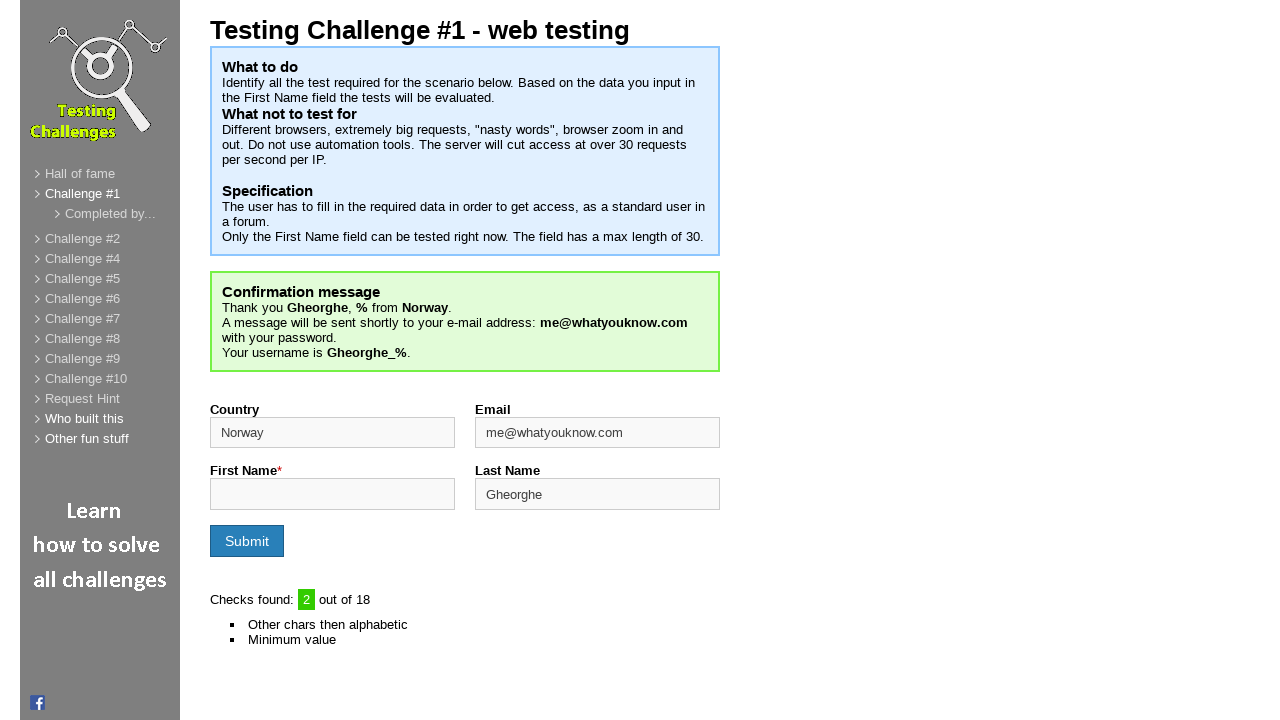